Tests drag and drop functionality on jQuery UI demo page by dragging a source element and dropping it onto a target destination element within an iframe

Starting URL: https://jqueryui.com/droppable/

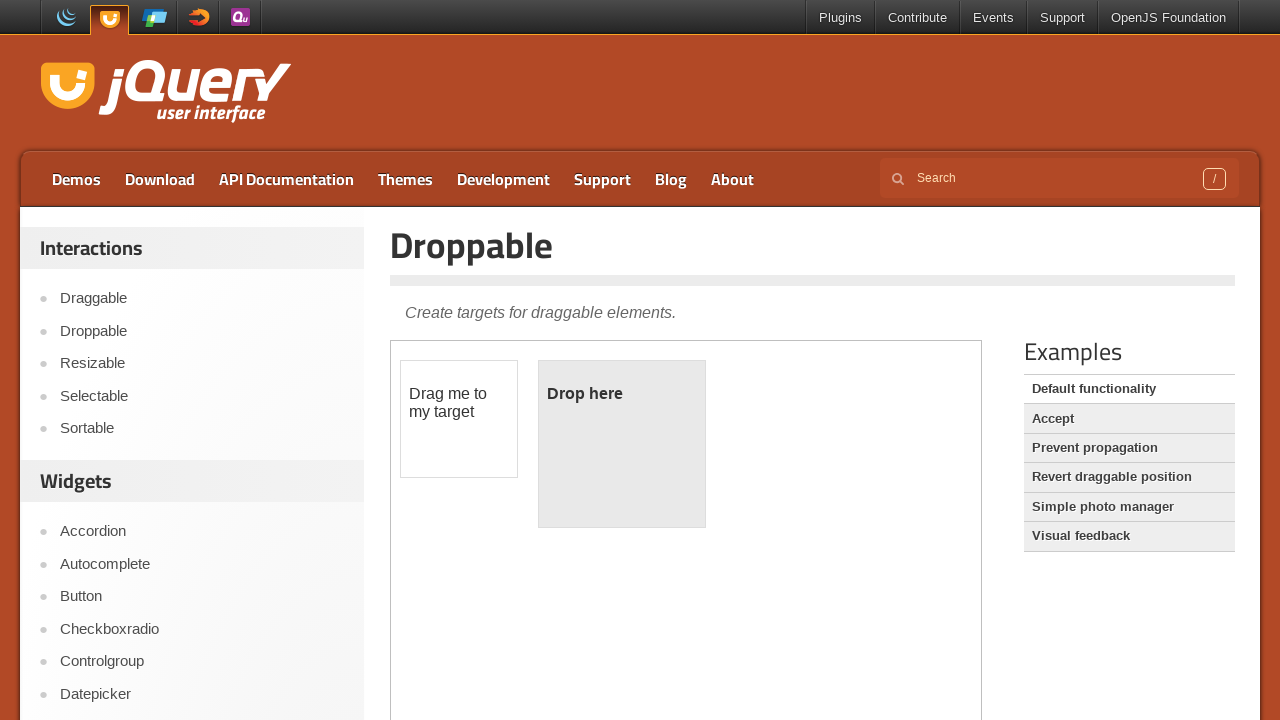

Located the iframe containing the drag-drop demo
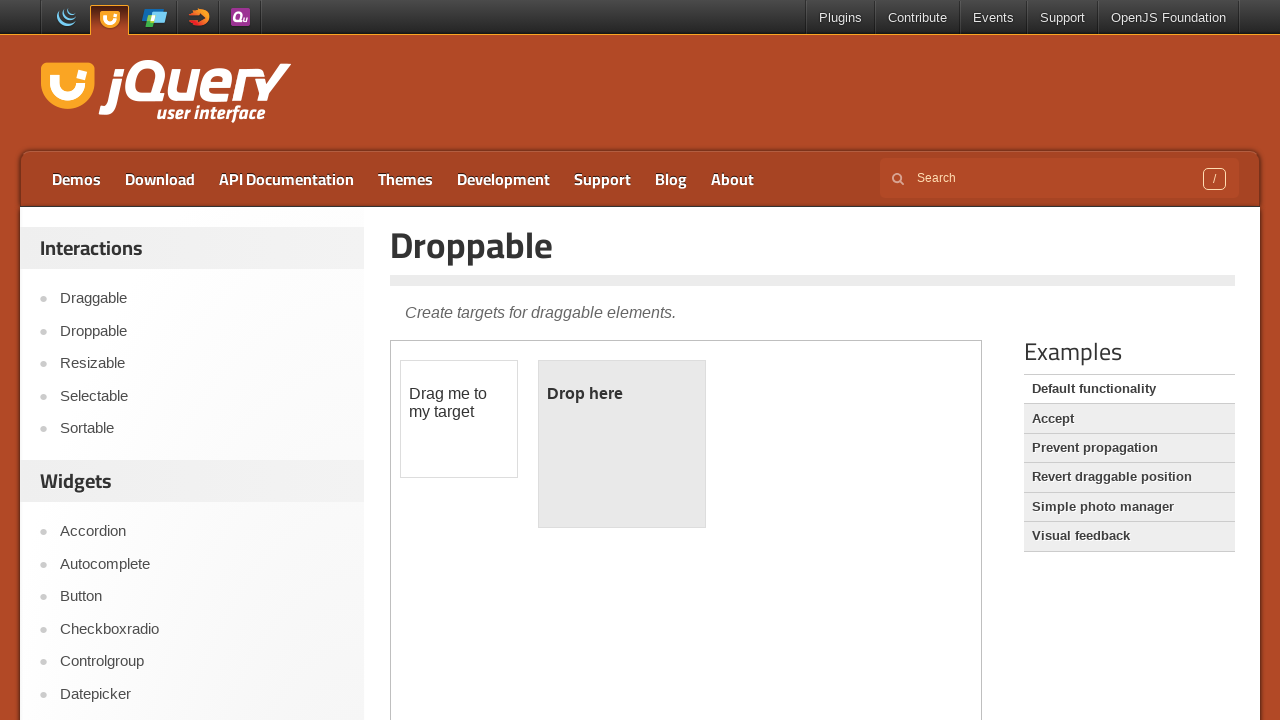

Located the draggable source element
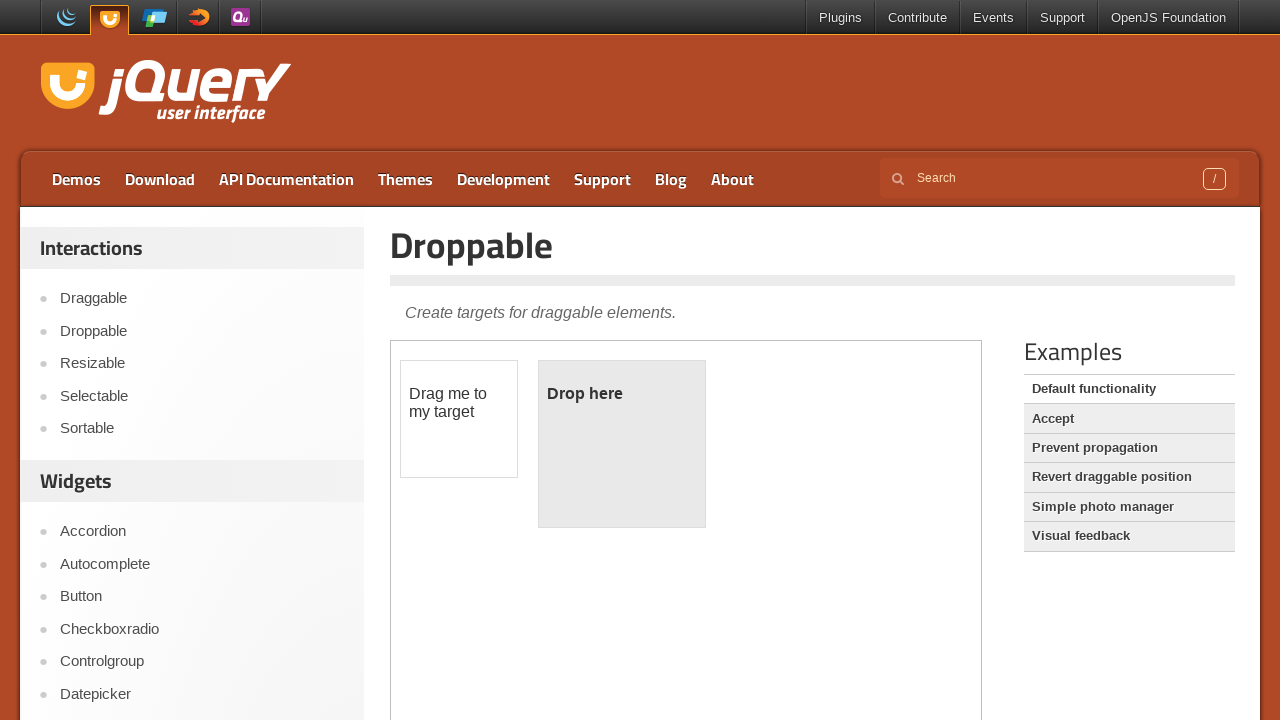

Located the droppable destination element
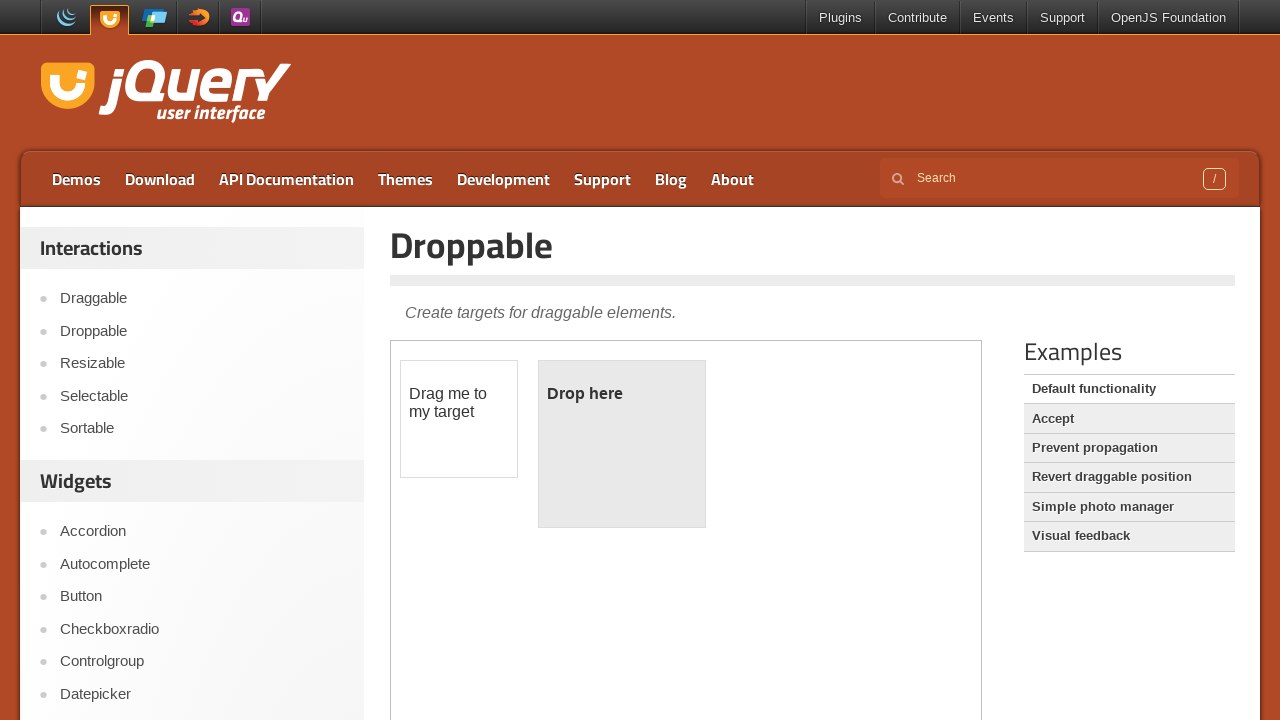

Dragged source element and dropped it onto destination element at (622, 444)
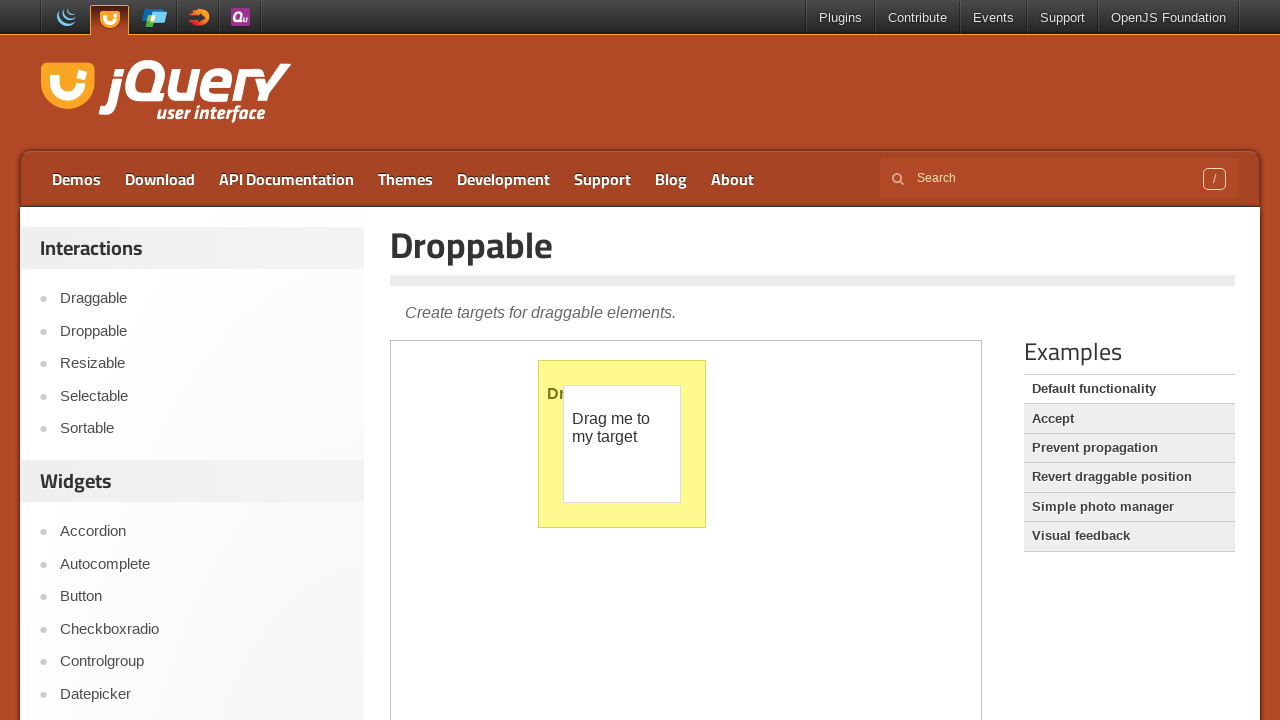

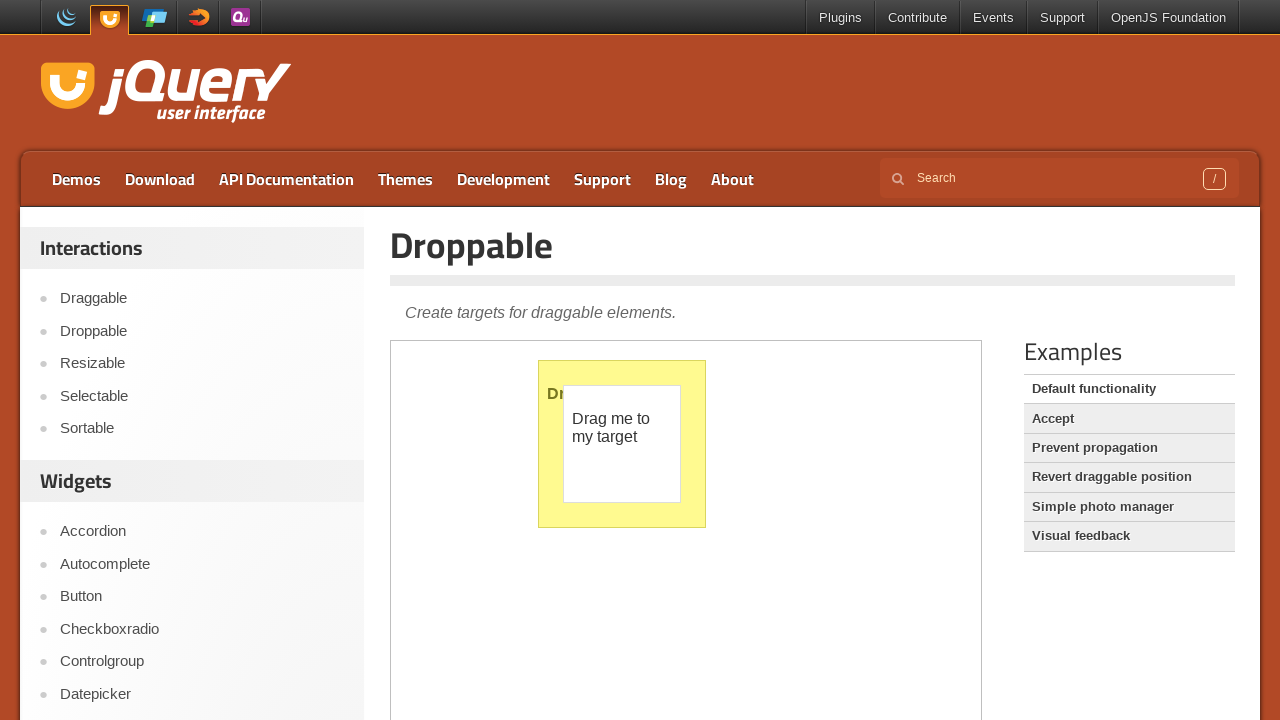